Tests dynamic content loading by clicking a Start button and waiting for a hidden element to become visible, then verifying the loaded text is displayed.

Starting URL: https://the-internet.herokuapp.com/dynamic_loading/1

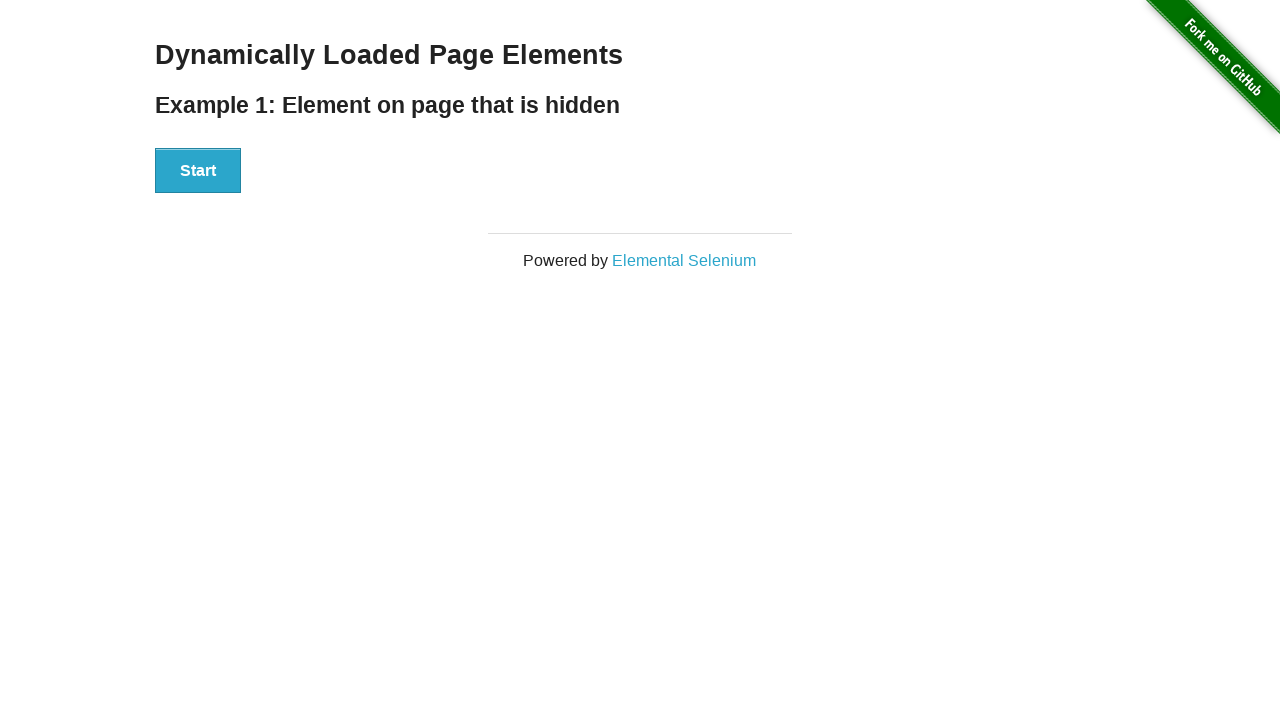

Clicked the Start button to trigger dynamic content loading at (198, 171) on #start button
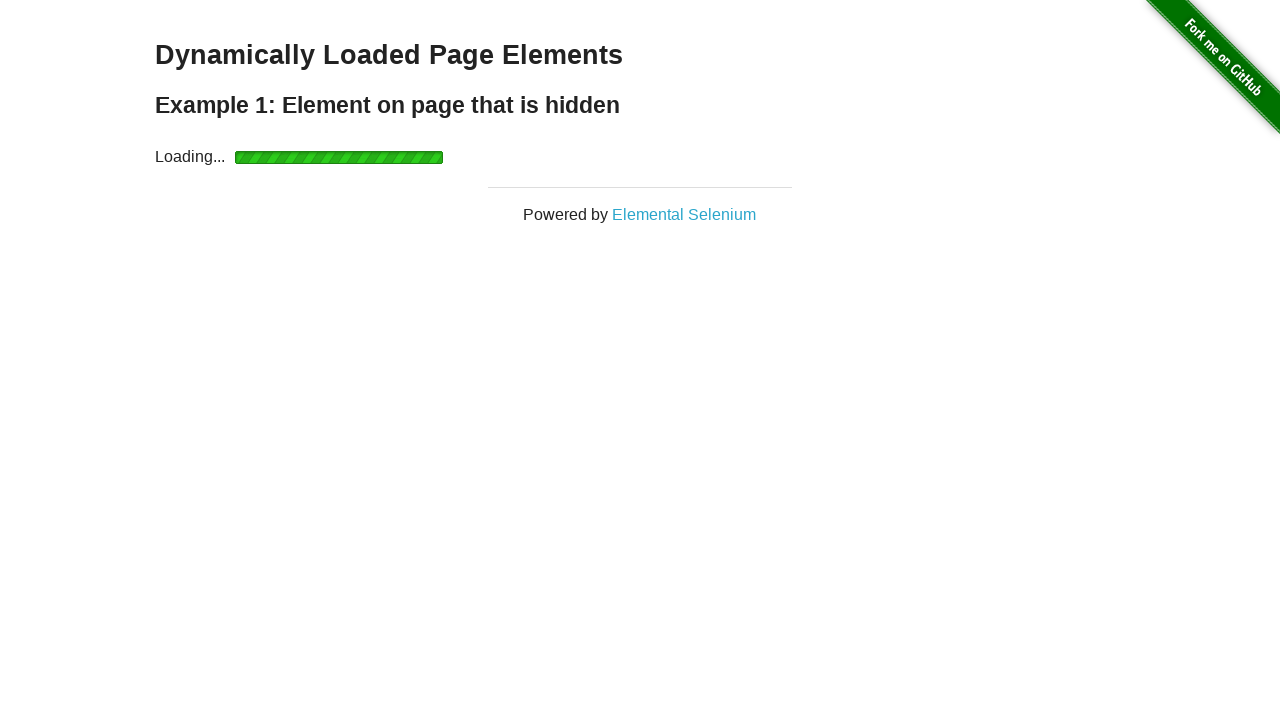

Waited for finish element to become visible (timeout: 30s)
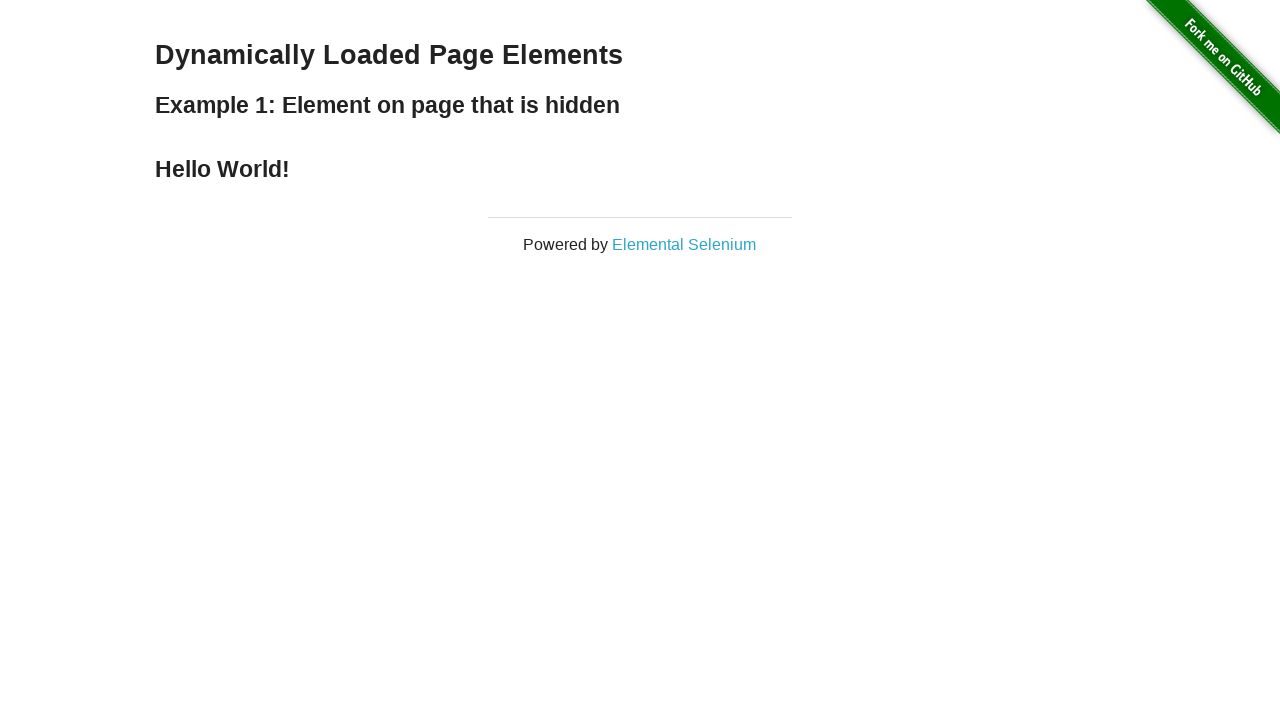

Verified the finish element is visible and loaded text is displayed
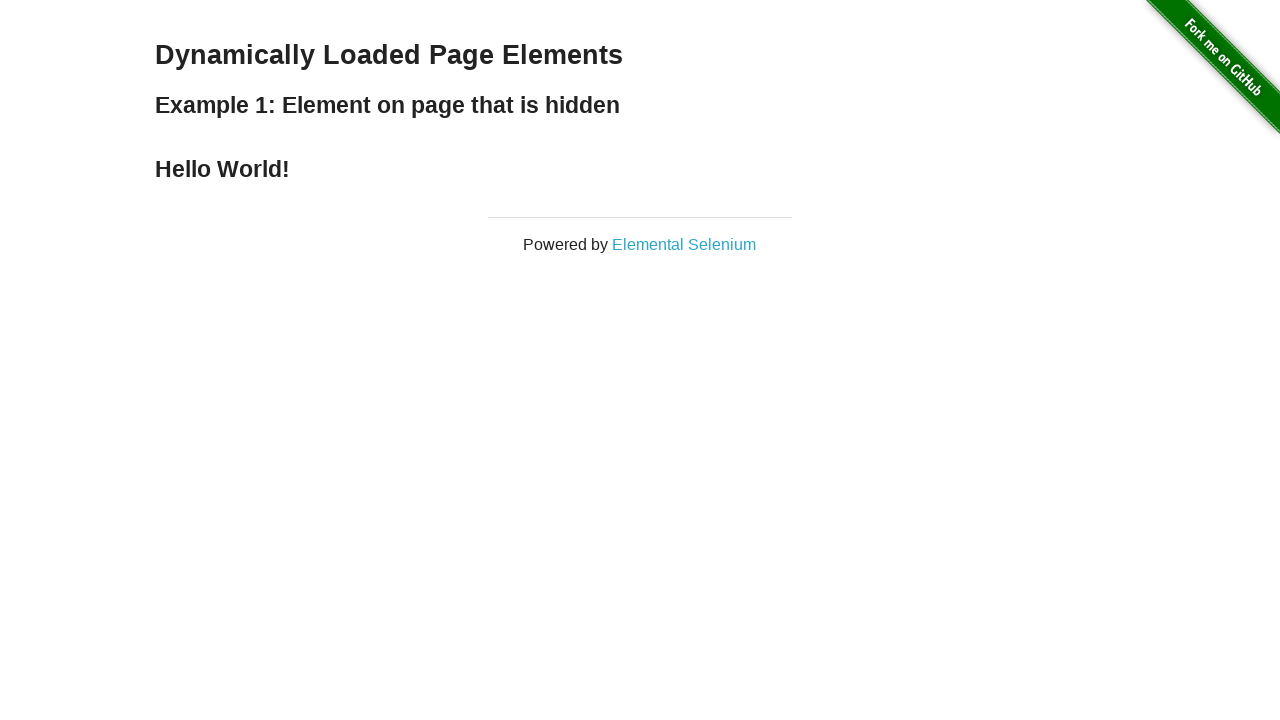

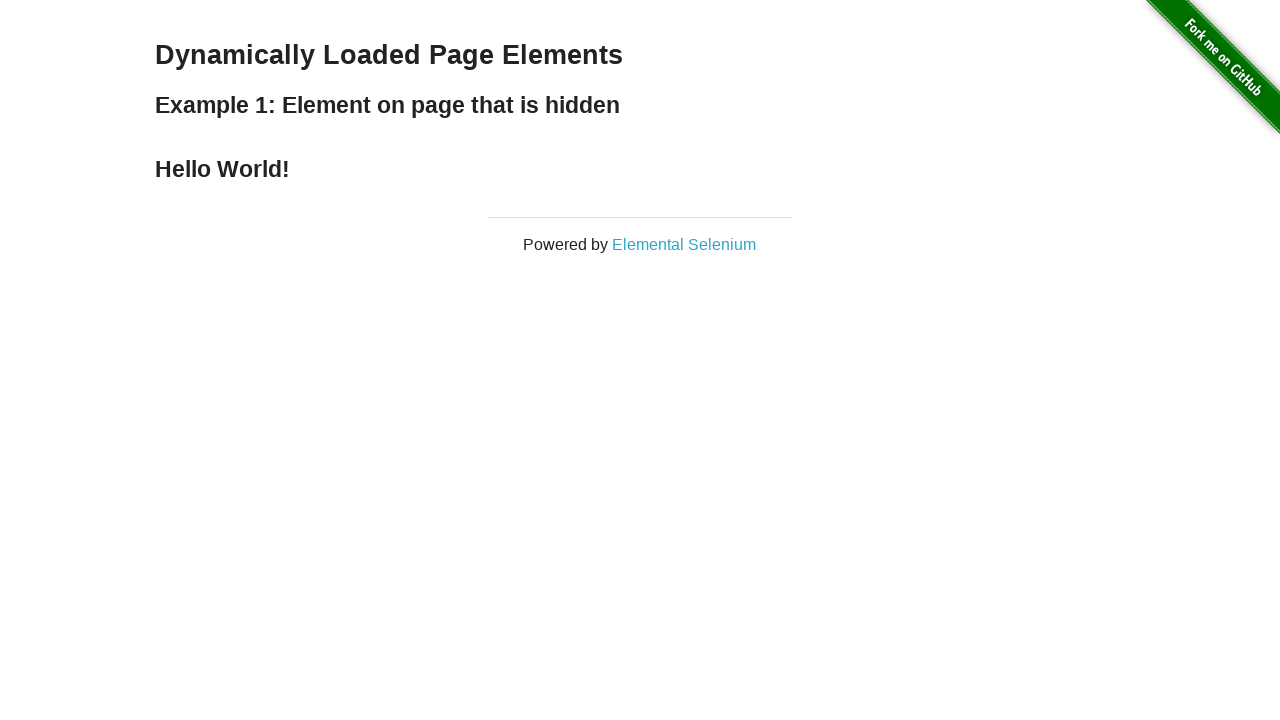